Tests the HTML5 download link functionality on W3Schools by switching to the result iframe and clicking a download link.

Starting URL: https://www.w3schools.com/tags/tryit.asp?filename=tryhtml5_a_download

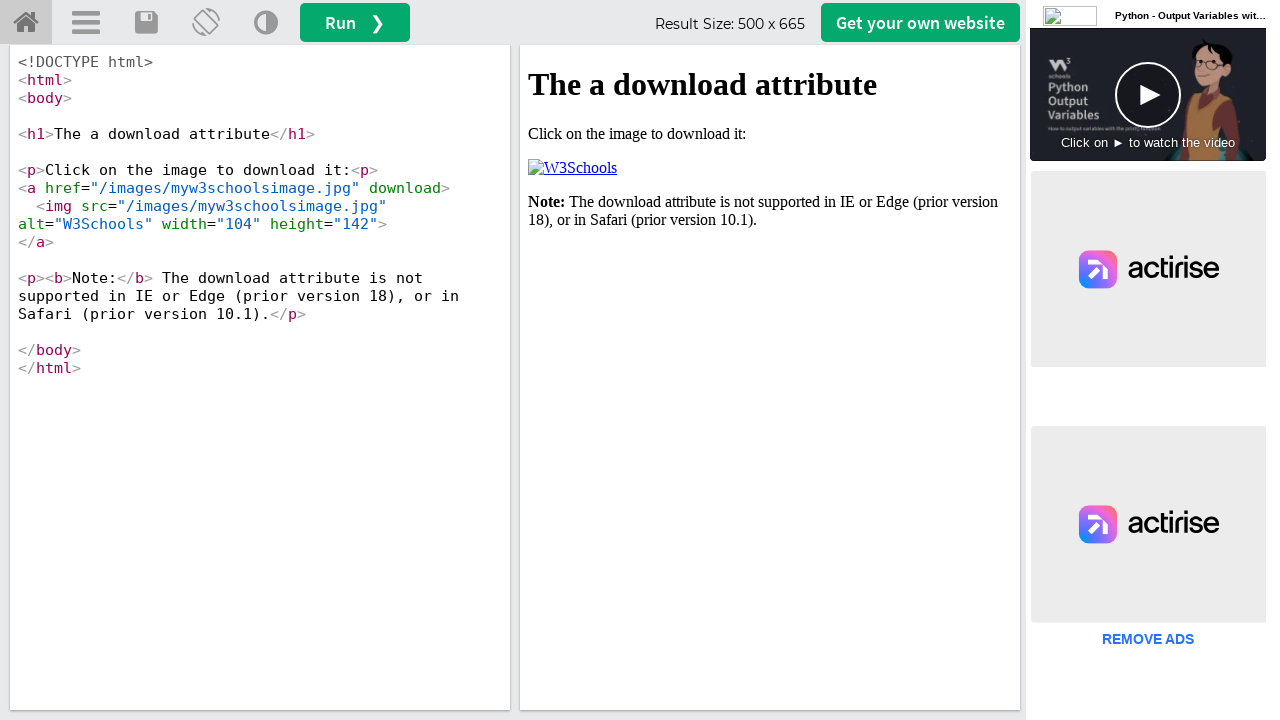

Located the result iframe (#iframeResult)
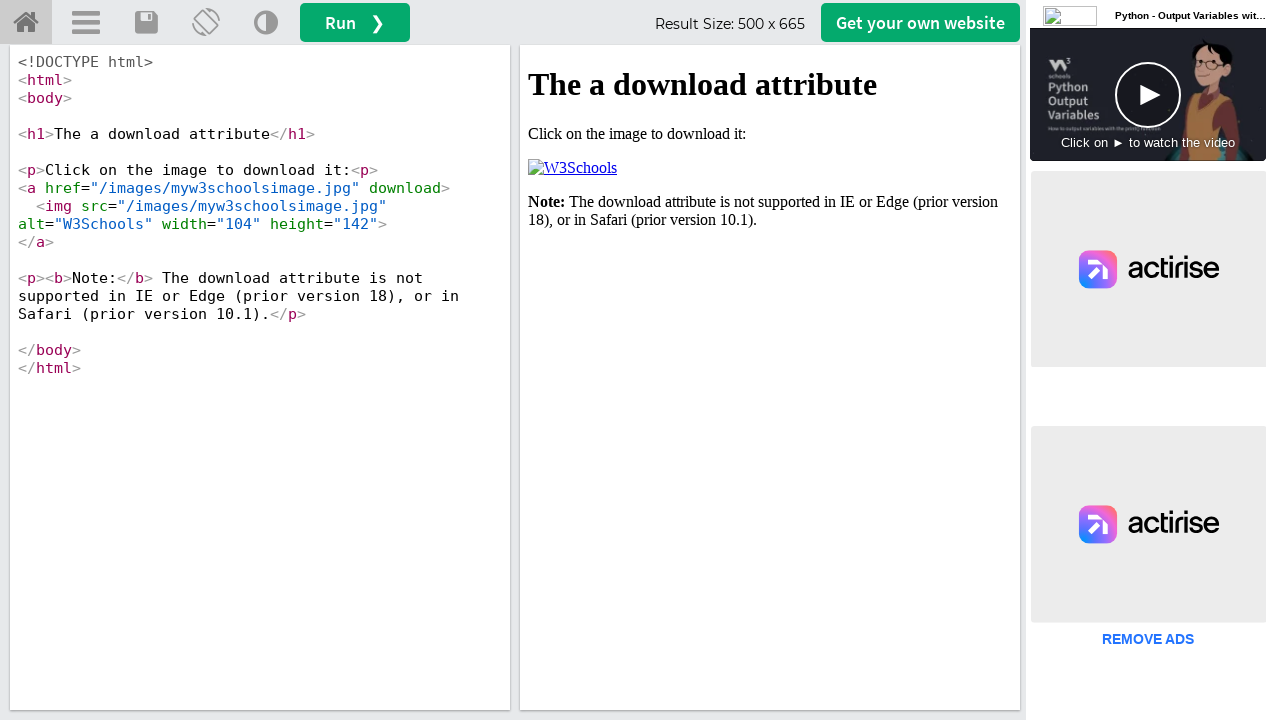

Clicked the download link in the second paragraph at (572, 168) on #iframeResult >> internal:control=enter-frame >> xpath=//p[2]/a
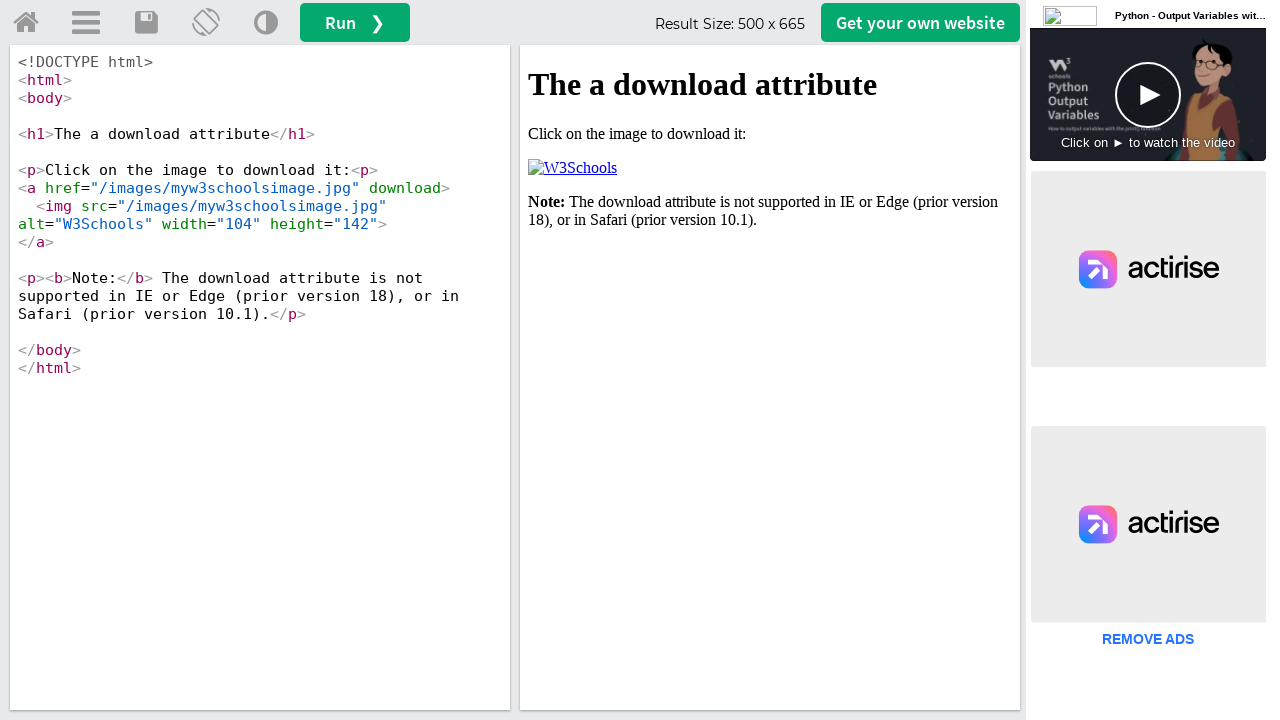

Waited 2000ms for download to initiate
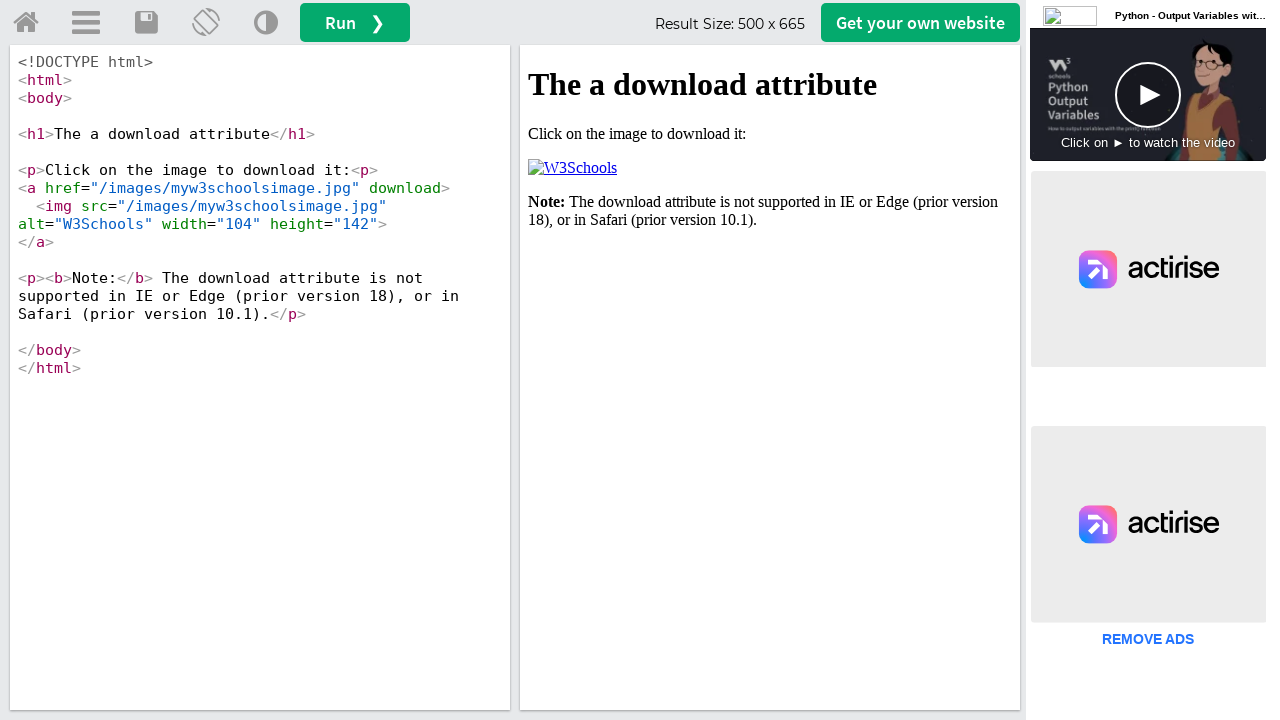

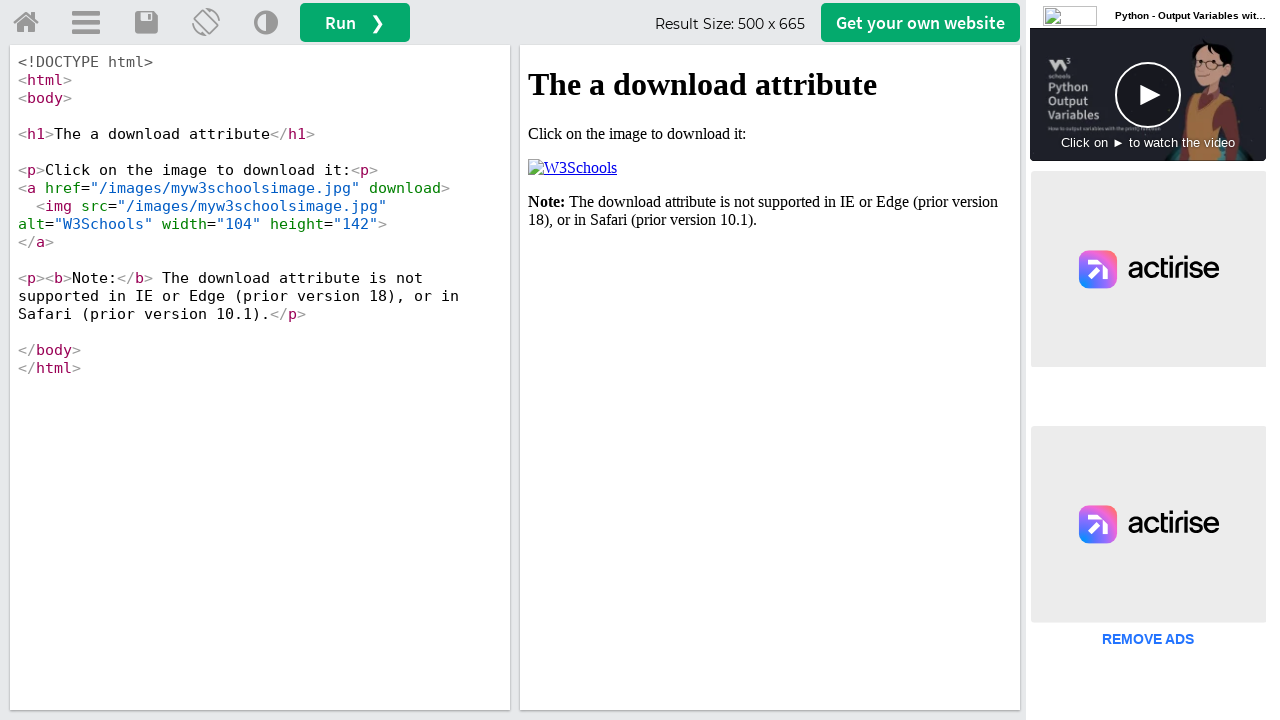